Verifies that the Tiki.vn homepage title contains the word "Tiki"

Starting URL: https://tiki.vn/

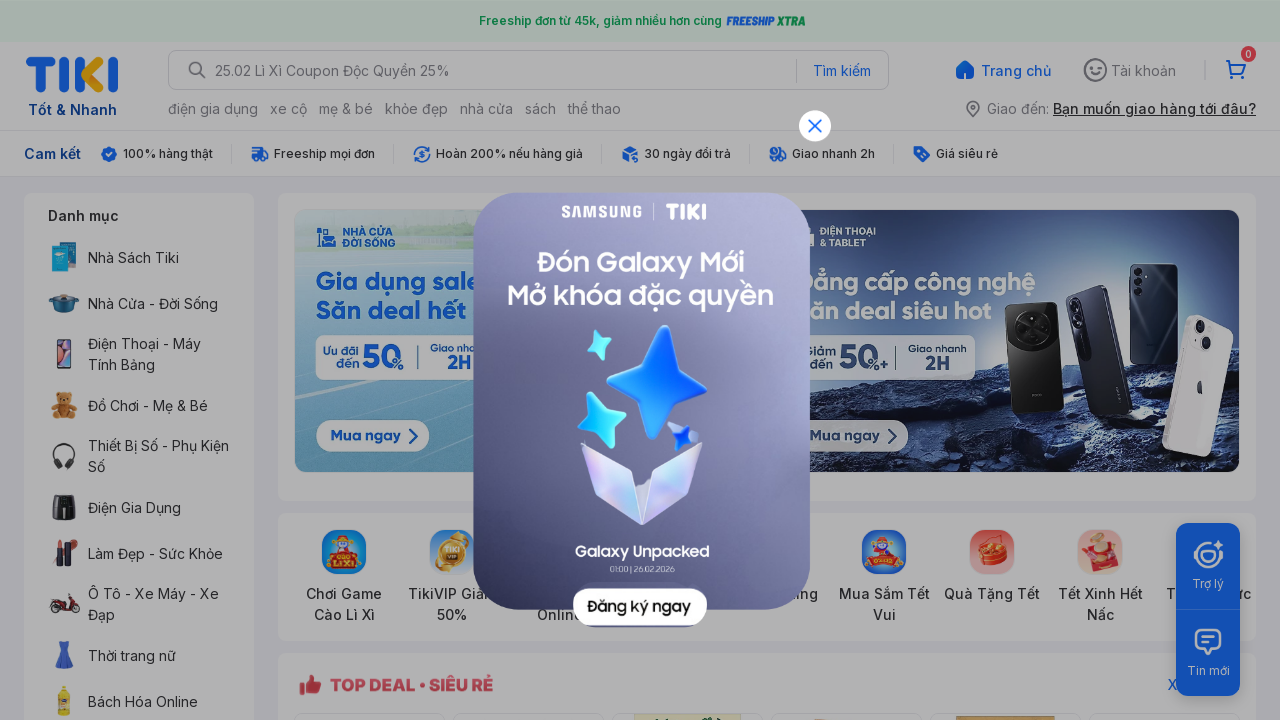

Navigated to Tiki.vn homepage
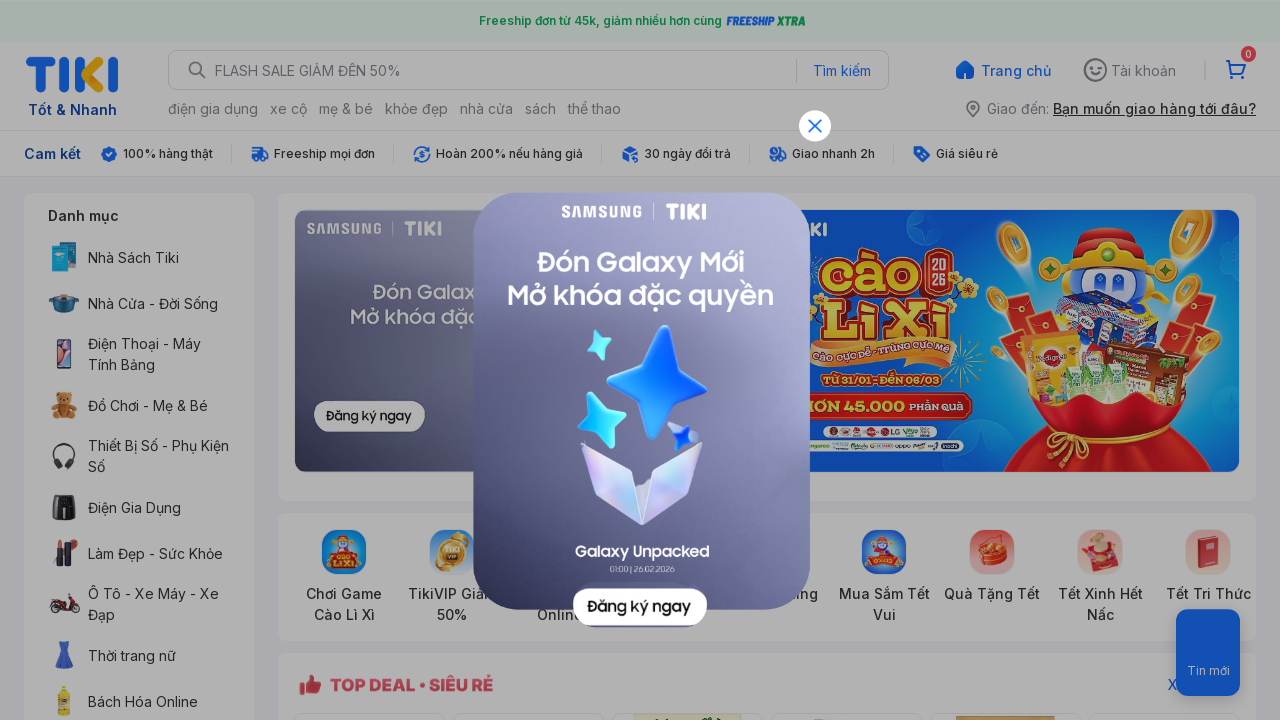

Verified that page title contains 'Tiki'
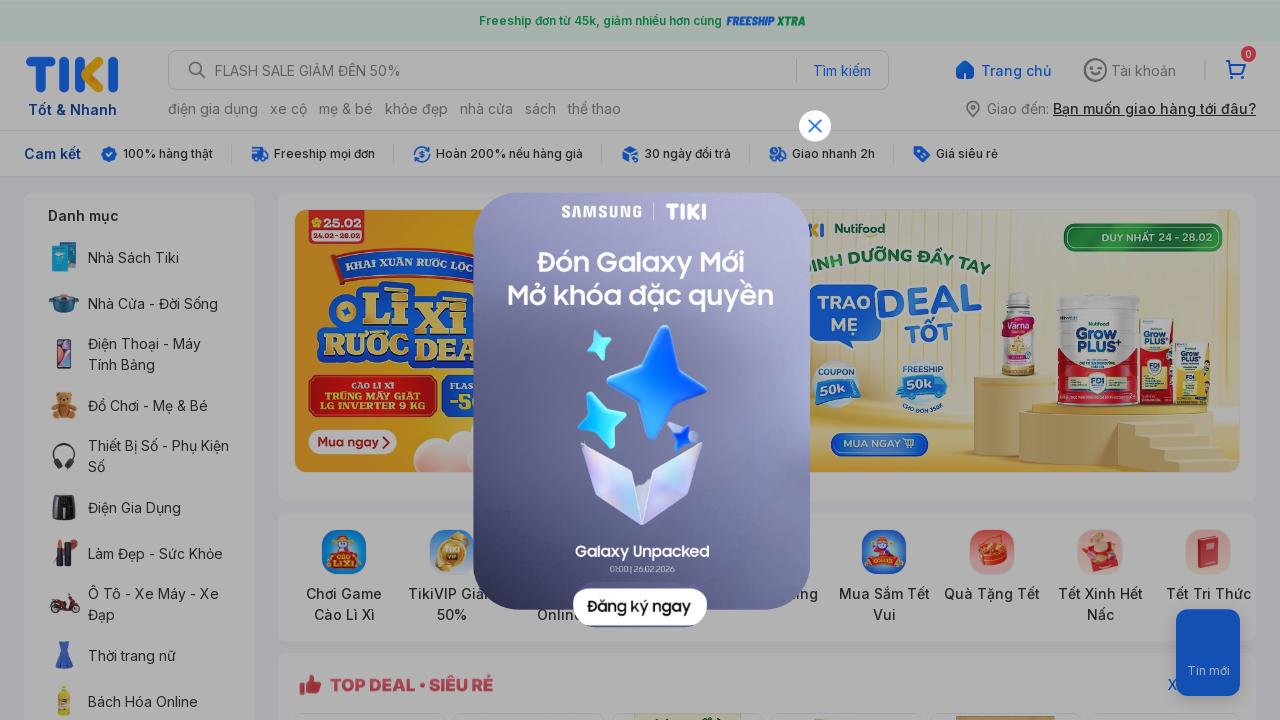

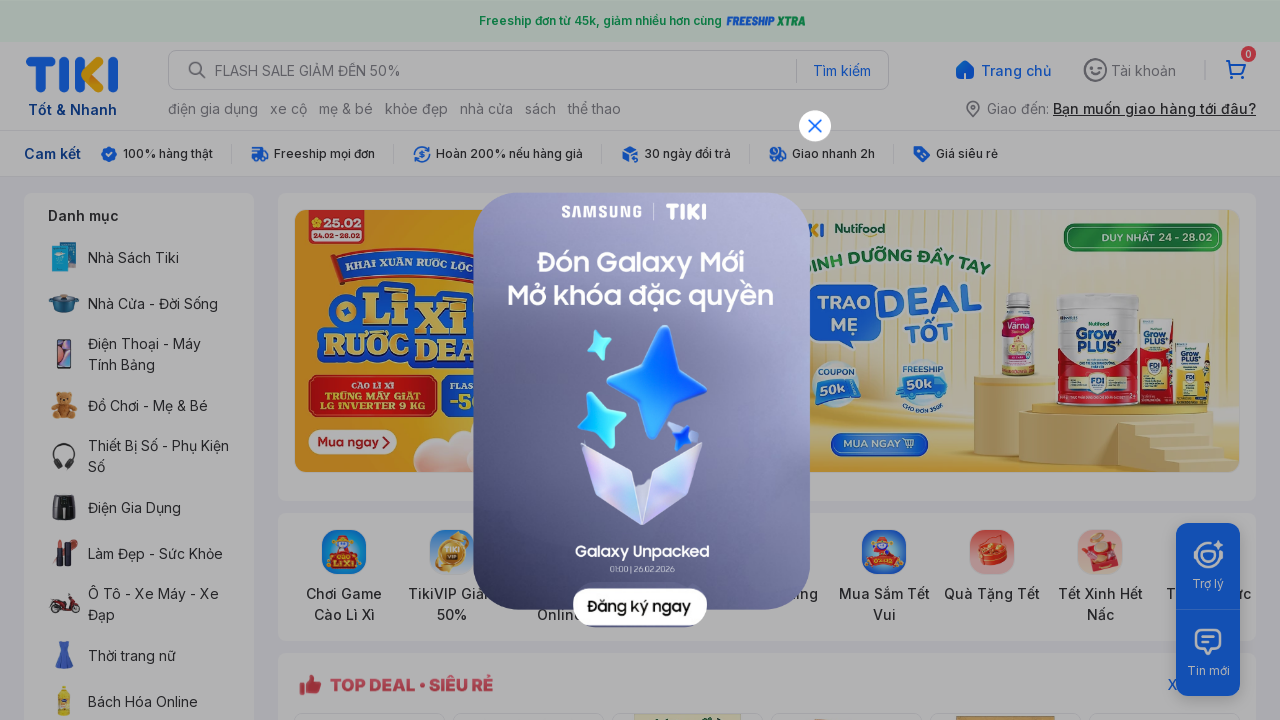